Tests dynamic element loading by clicking a start button and waiting for a welcome text element to appear

Starting URL: https://syntaxprojects.com/dynamic-elements-loading.php

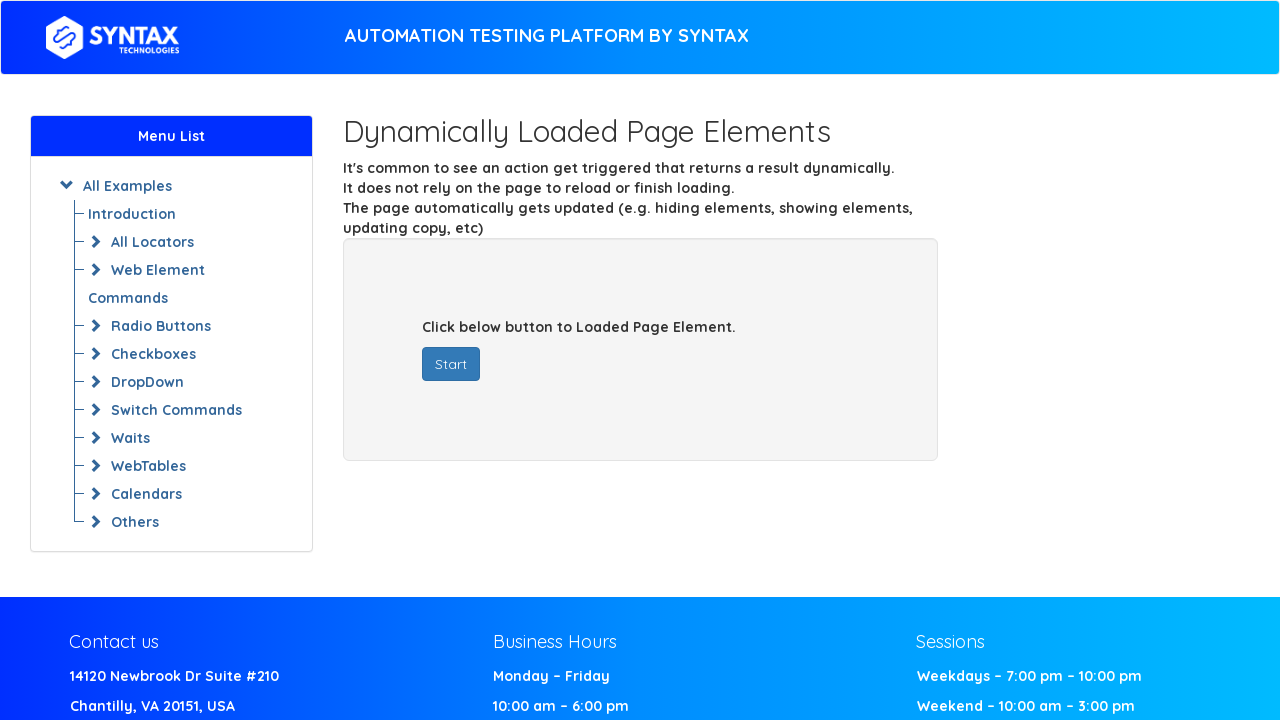

Clicked the start button at (451, 364) on #startButton
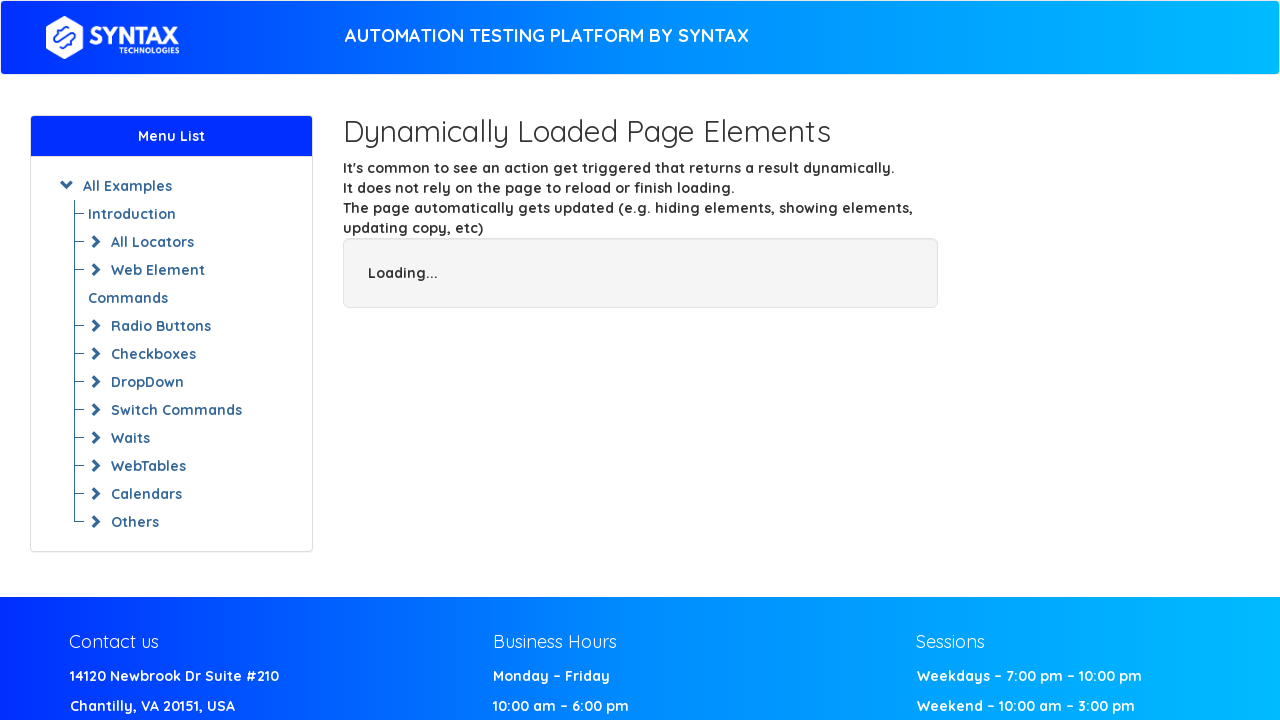

Welcome text element appeared after clicking start button
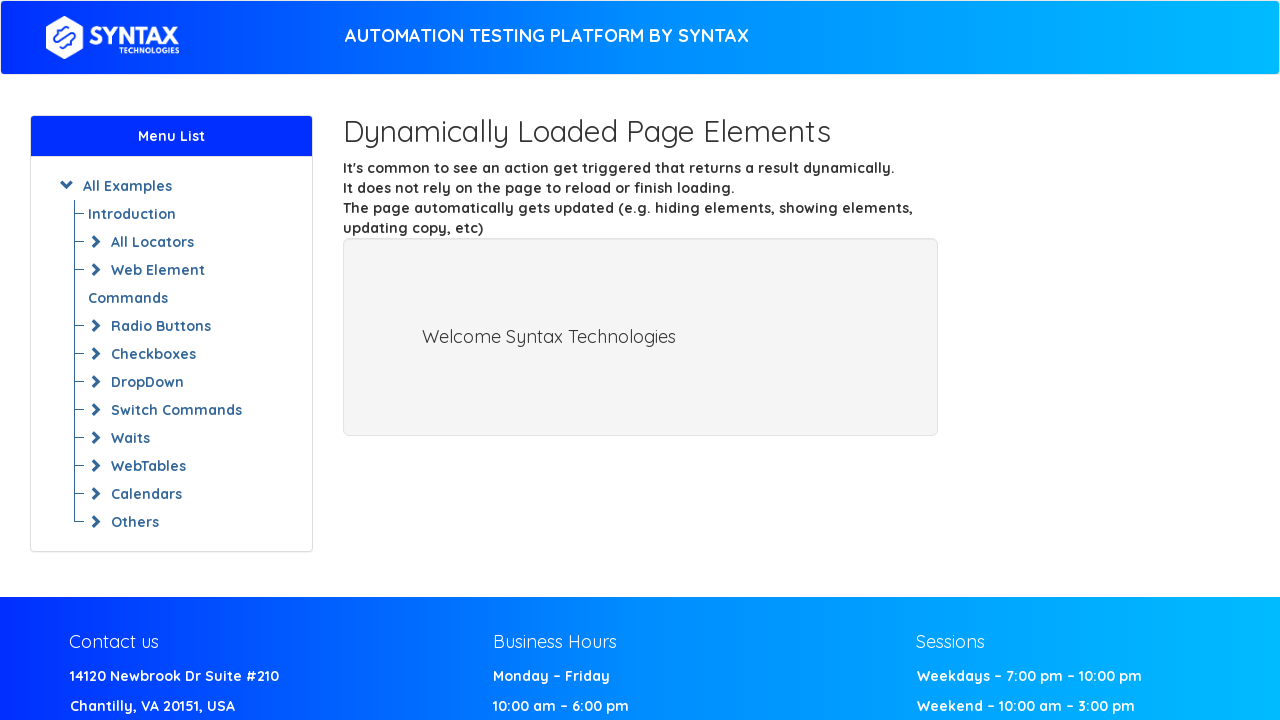

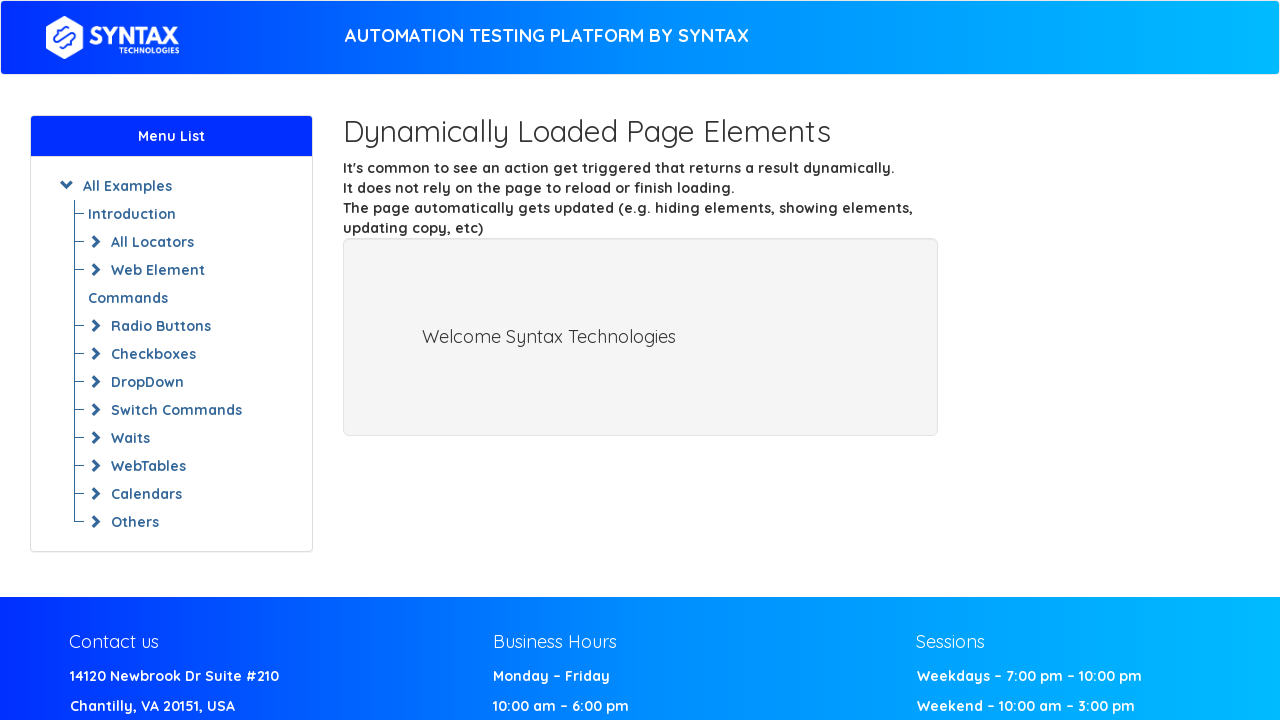